Tests context menu (right-click) and double-click functionality on dropdown elements

Starting URL: https://bonigarcia.dev/selenium-webdriver-java/dropdown-menu.html

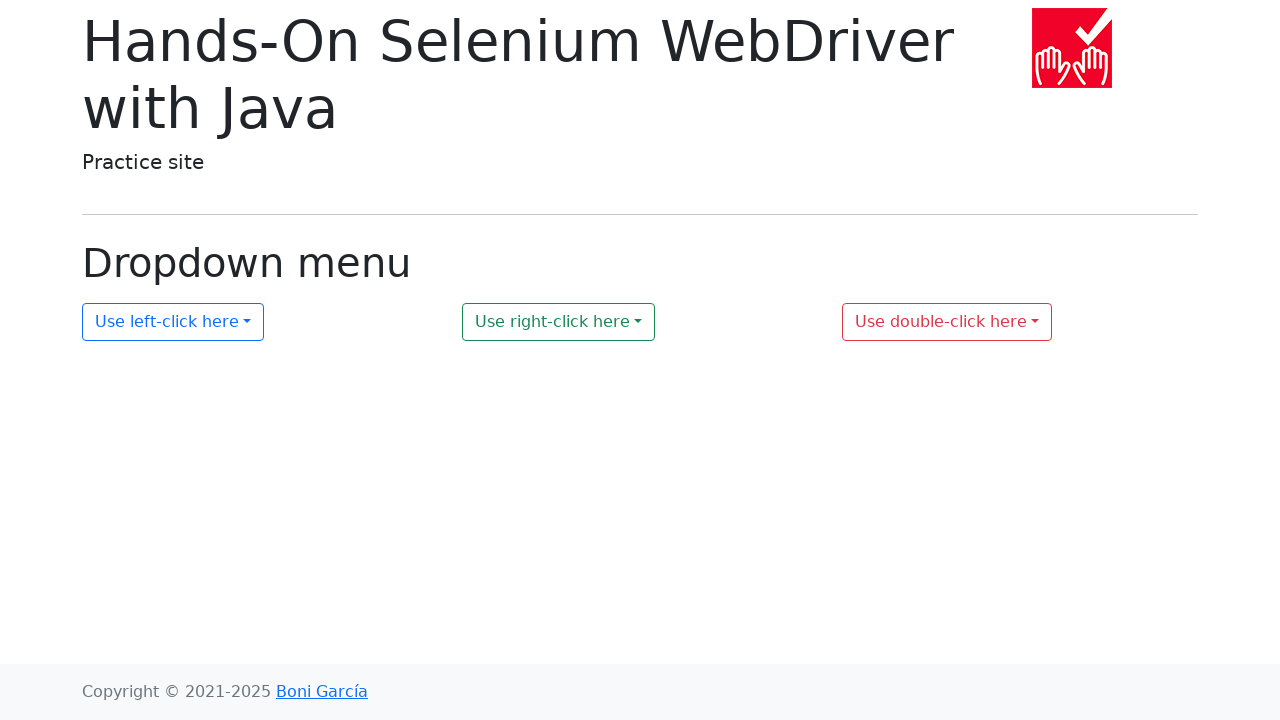

Navigated to dropdown menu test page
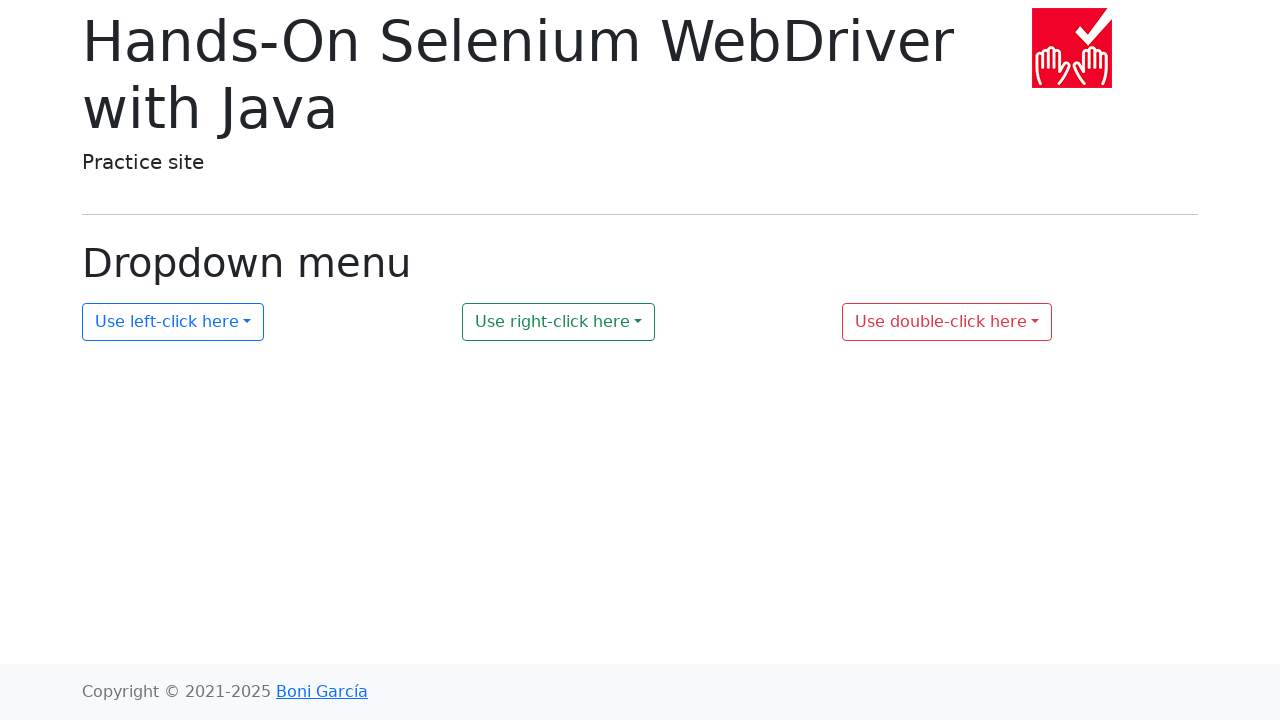

Right-clicked on dropdown-2 to show context menu at (559, 322) on #my-dropdown-2
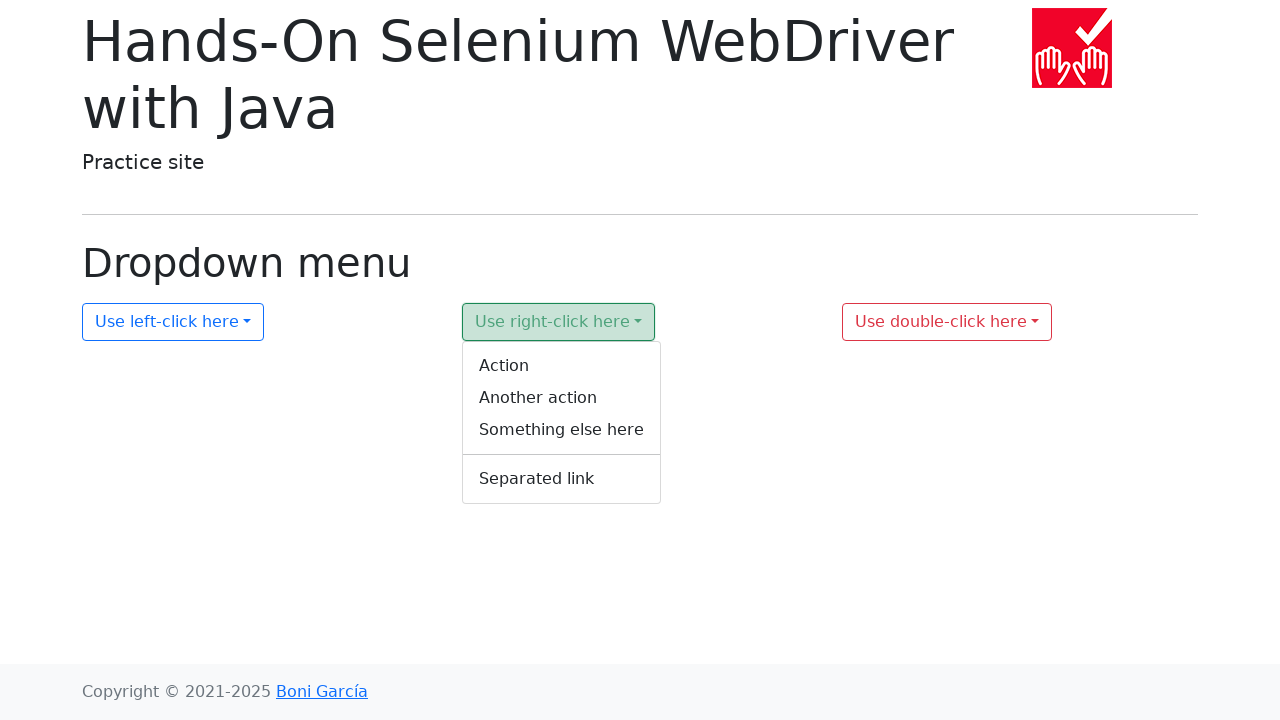

Double-clicked on dropdown-3 to show its menu at (947, 322) on #my-dropdown-3
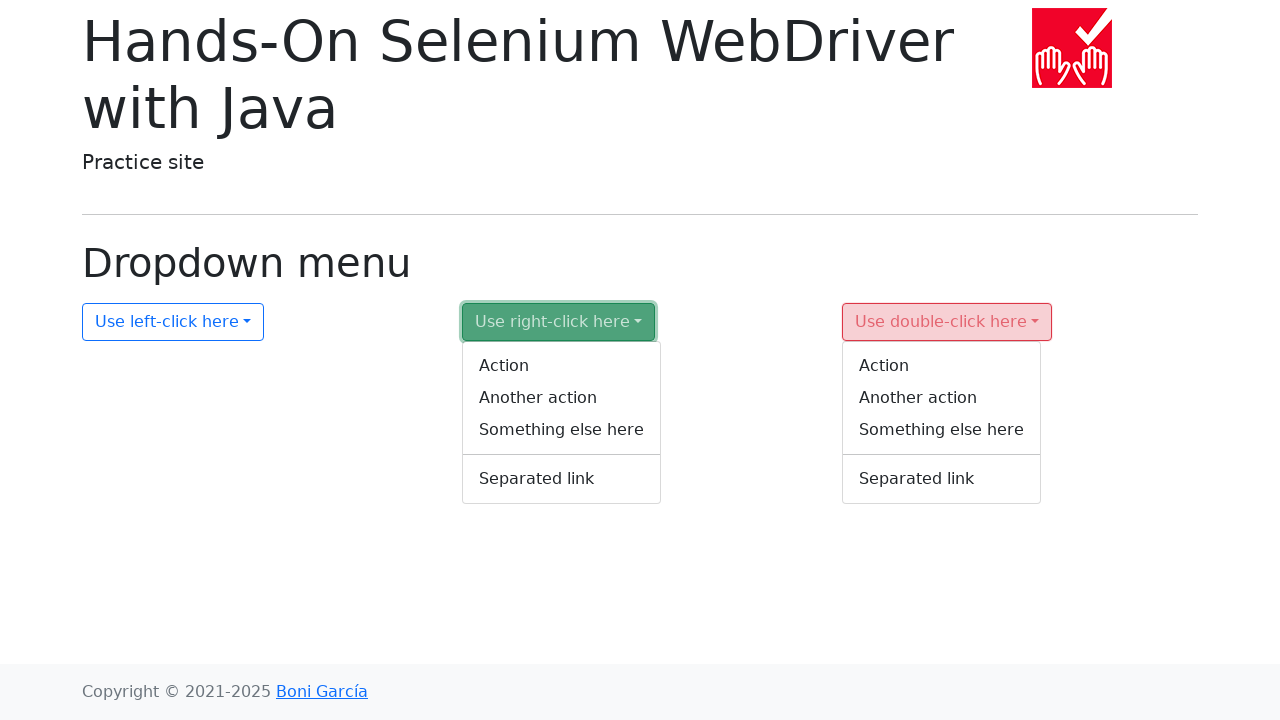

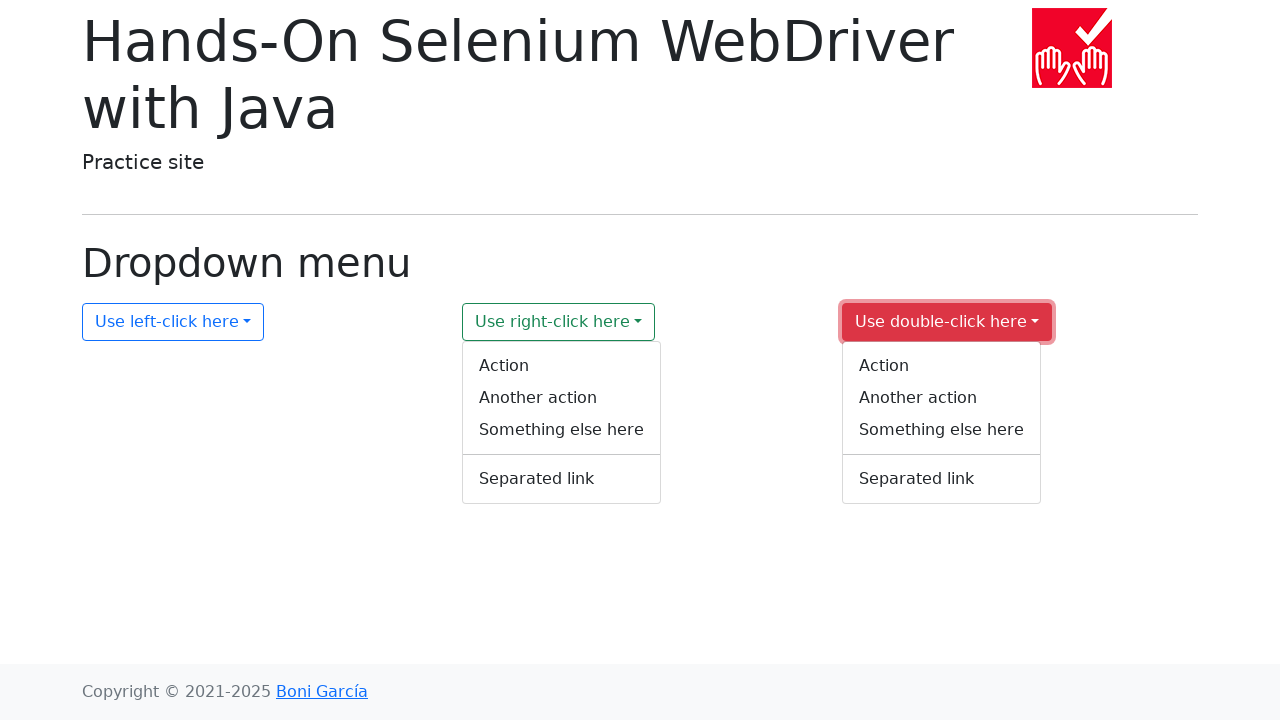